Tests dynamic loading functionality by clicking a start button and verifying that a hidden message becomes visible after loading

Starting URL: https://practice.expandtesting.com/dynamic-loading/1

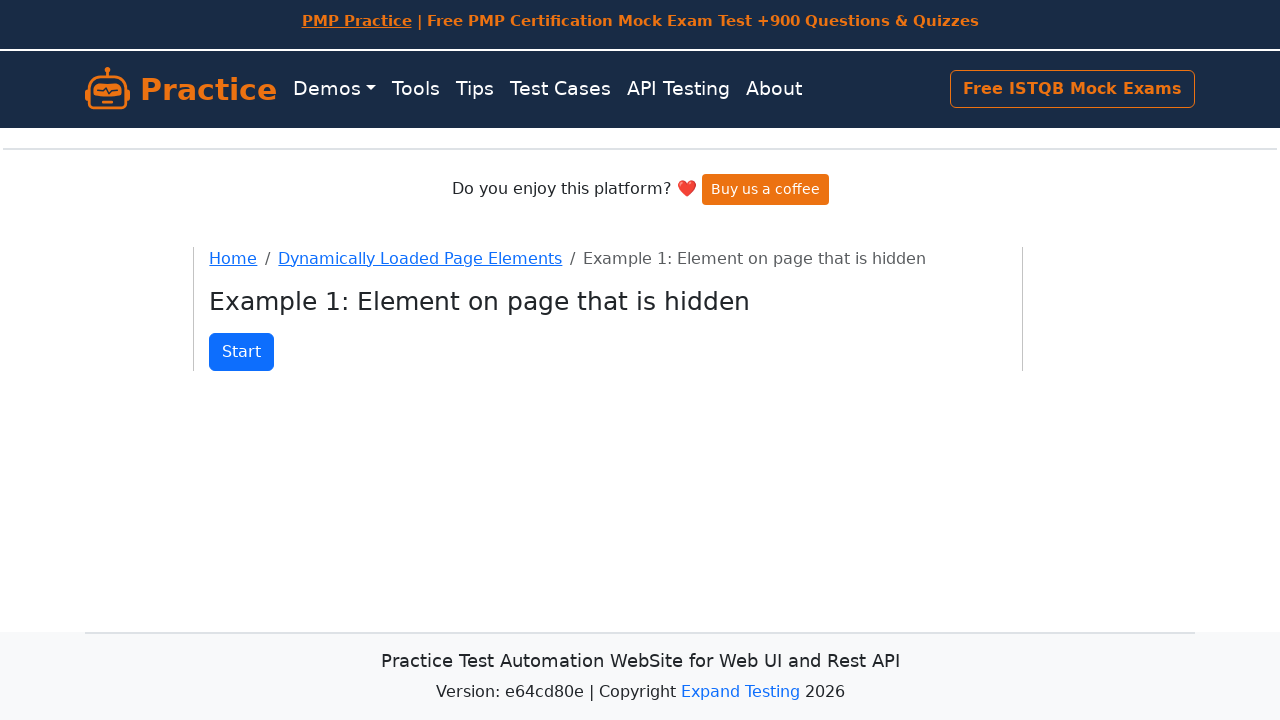

Clicked start button to trigger dynamic loading at (242, 352) on button.btn.btn-primary
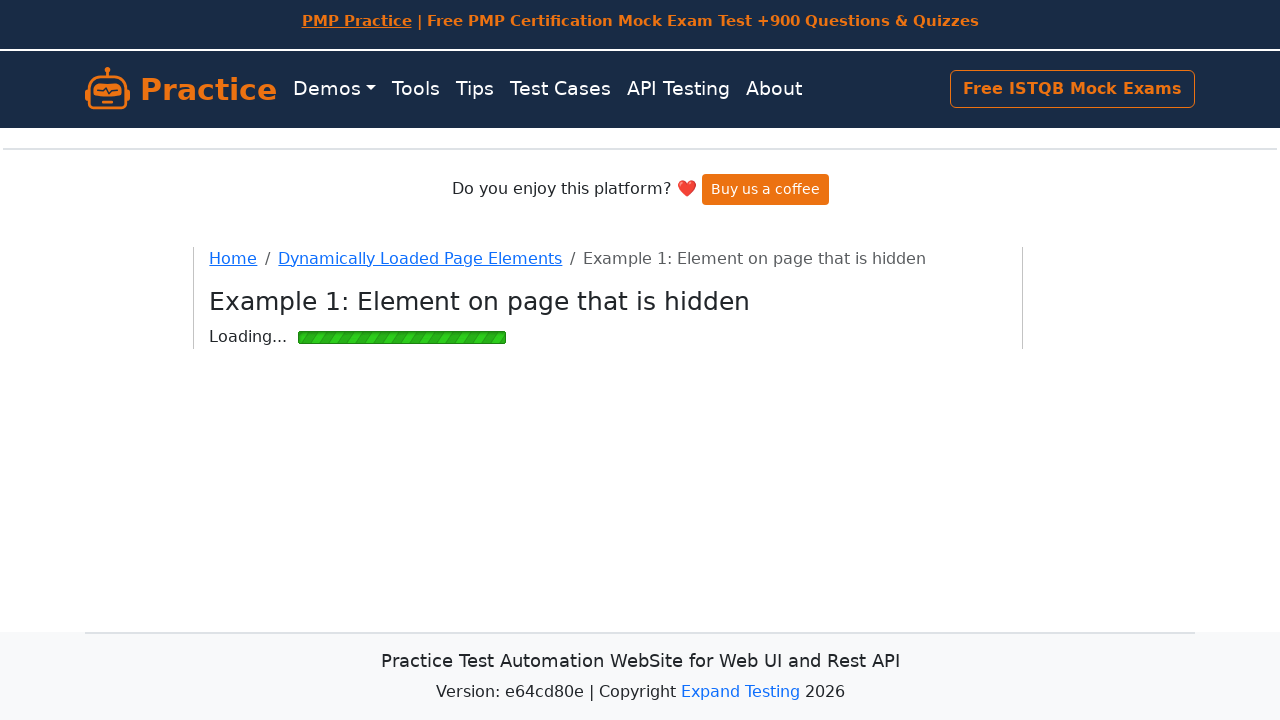

Waited for hidden message 'Hello World!' to become visible after loading completed
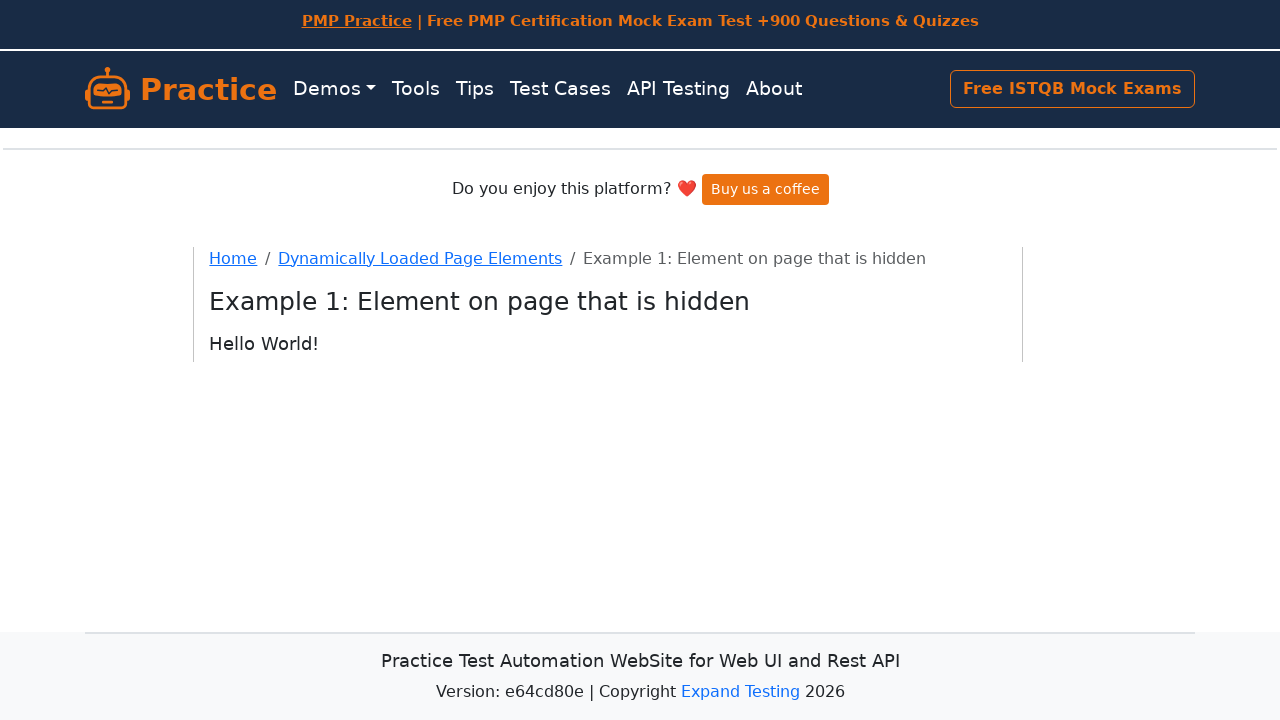

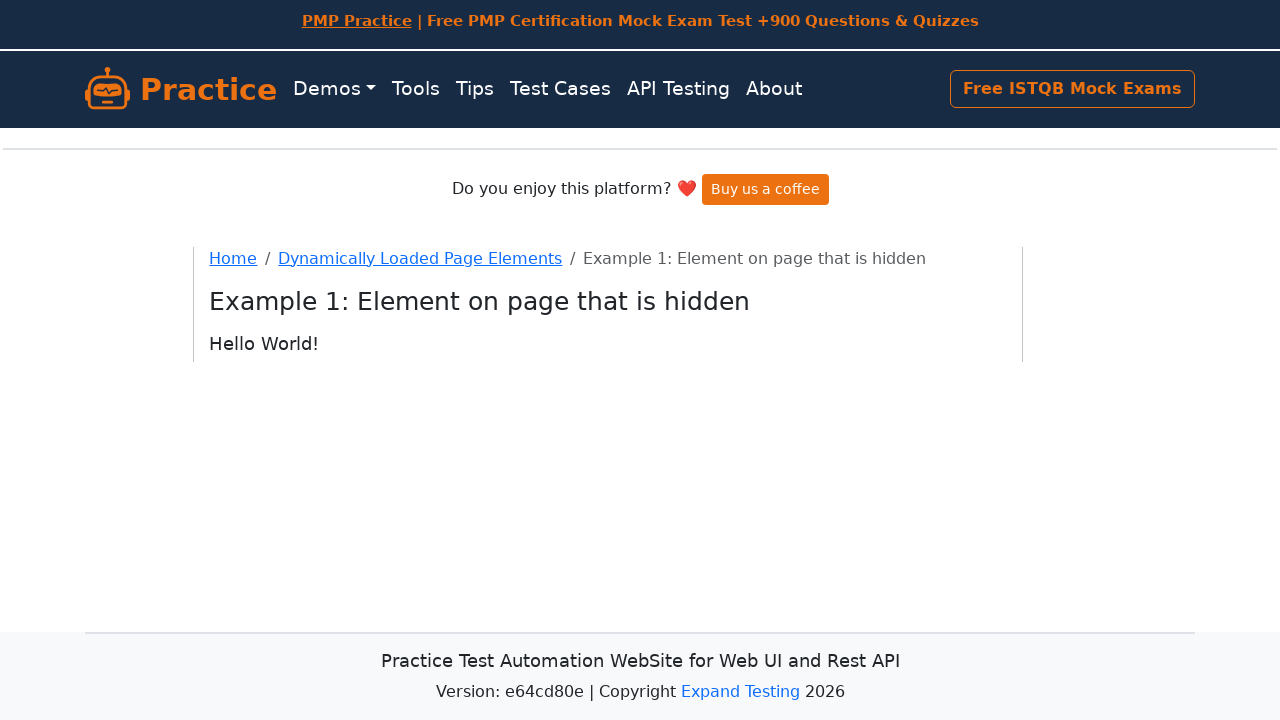